Verifies the page title matches the expected value

Starting URL: https://opensource-demo.orangehrmlive.com/web/index.php/auth/login

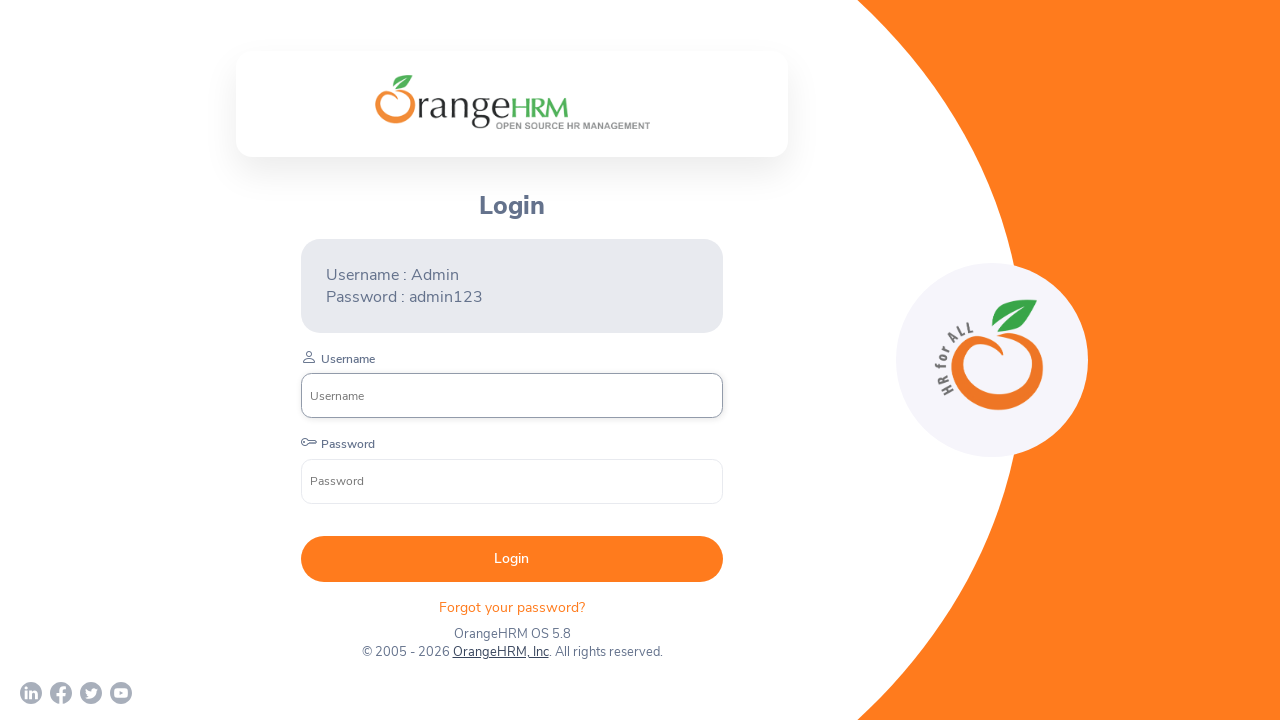

Retrieved page title
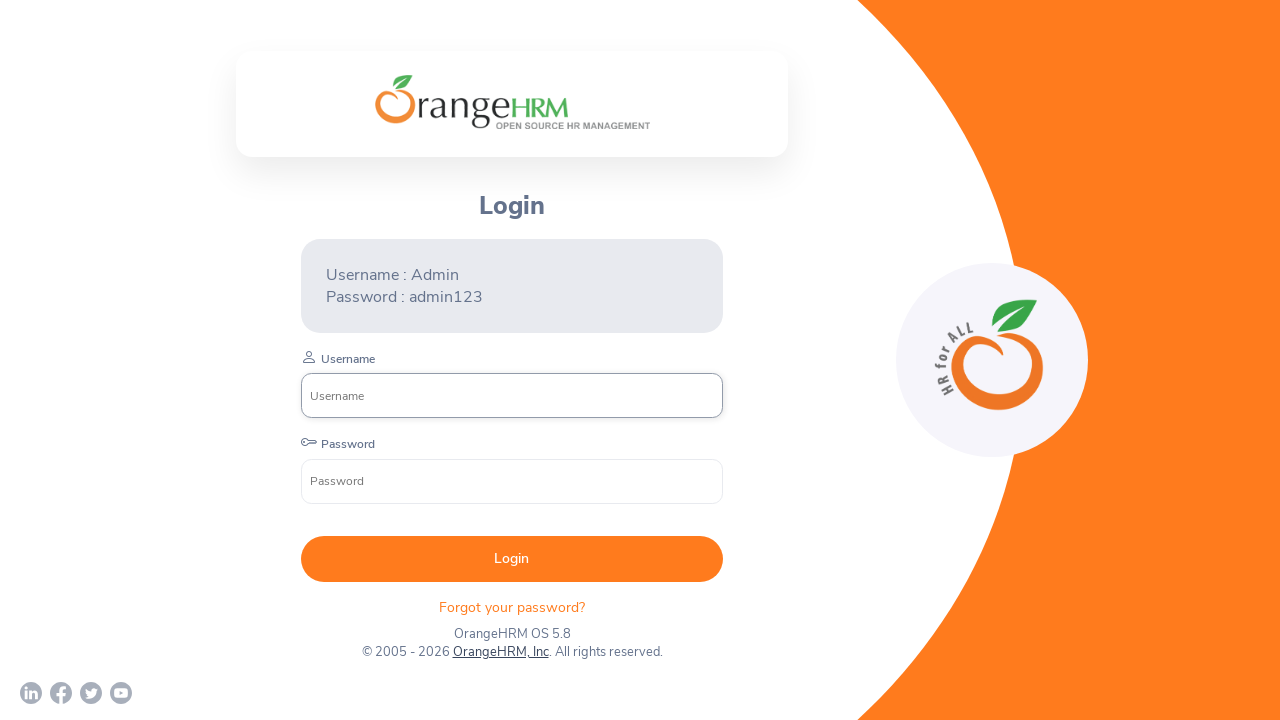

Verified page title matches 'OrangeHRM'
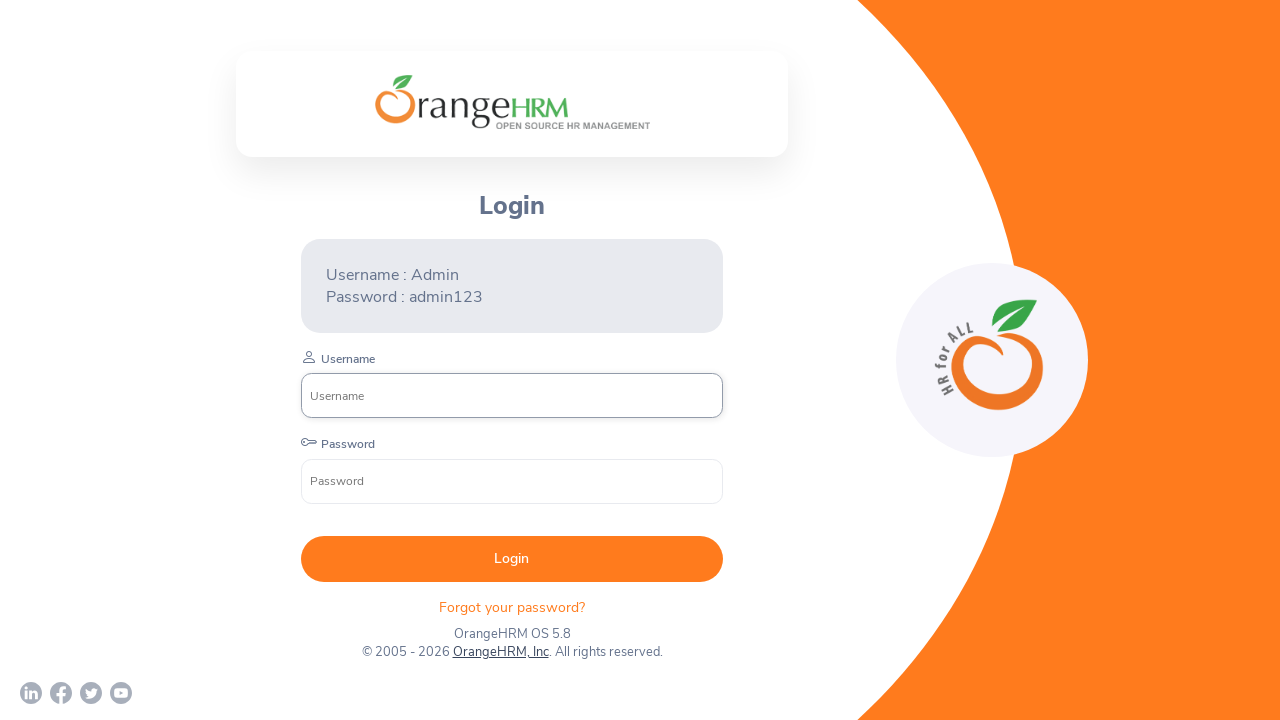

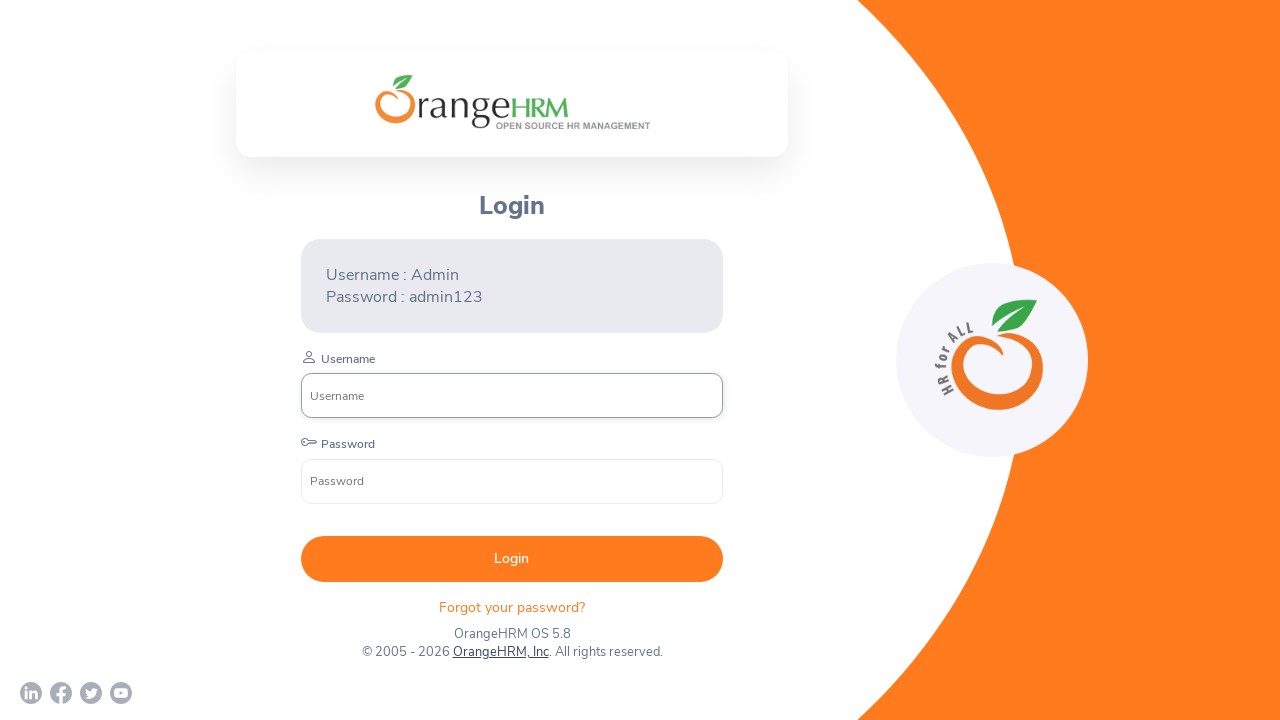